Tests a practice form by filling in email, password, name fields, selecting radio button and dropdown options, clicking checkboxes, and submitting the form to verify success message appears

Starting URL: https://rahulshettyacademy.com/angularpractice/

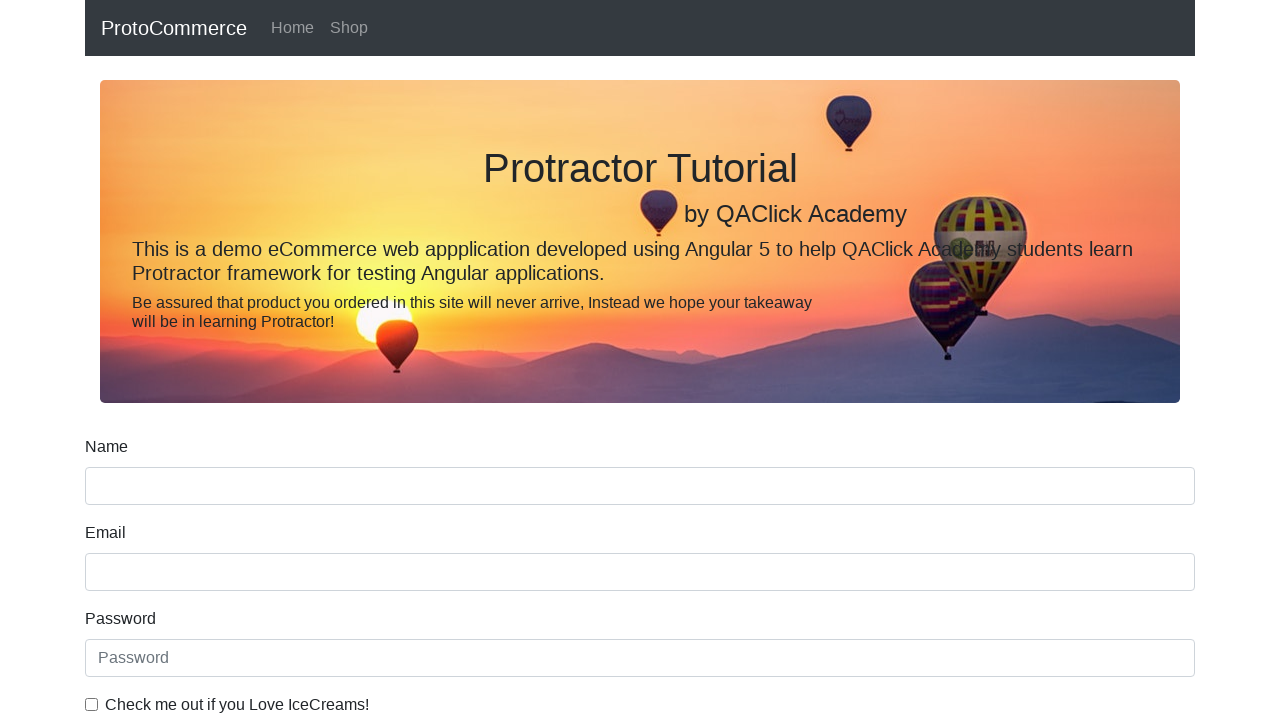

Filled email field with 'hello@gmail.com' on input[name='email']
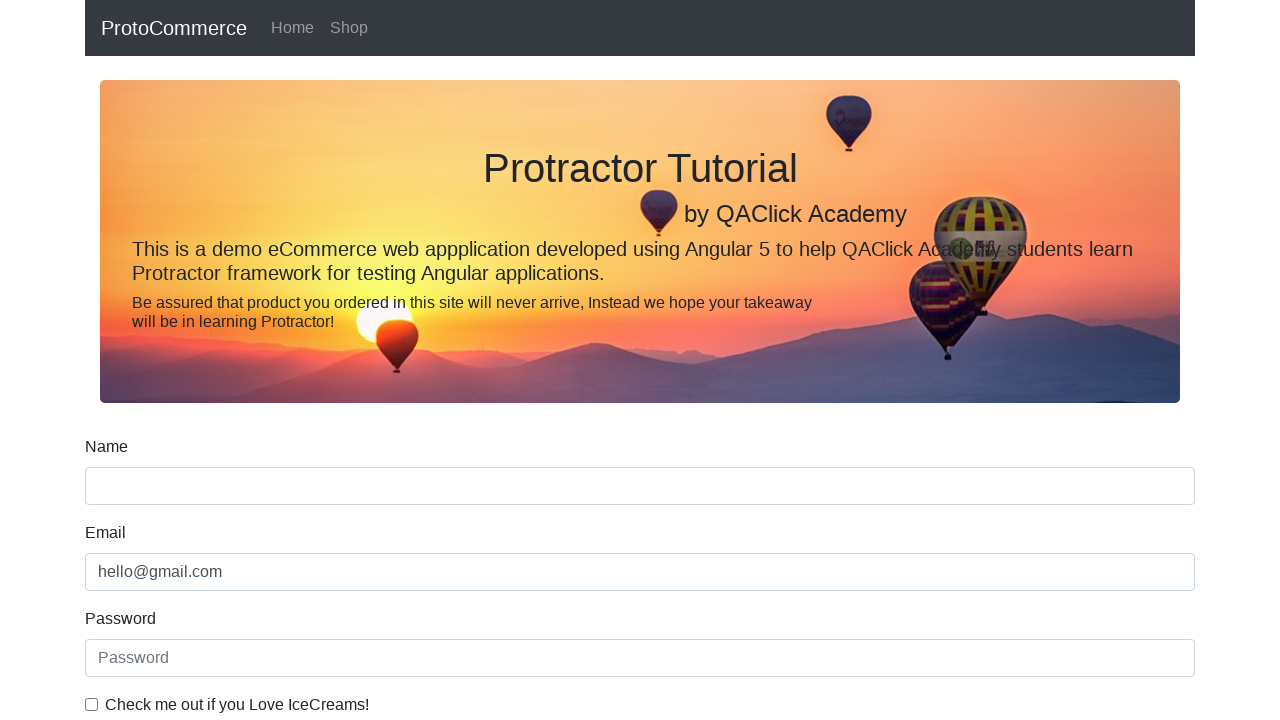

Filled password field with '123456' on #exampleInputPassword1
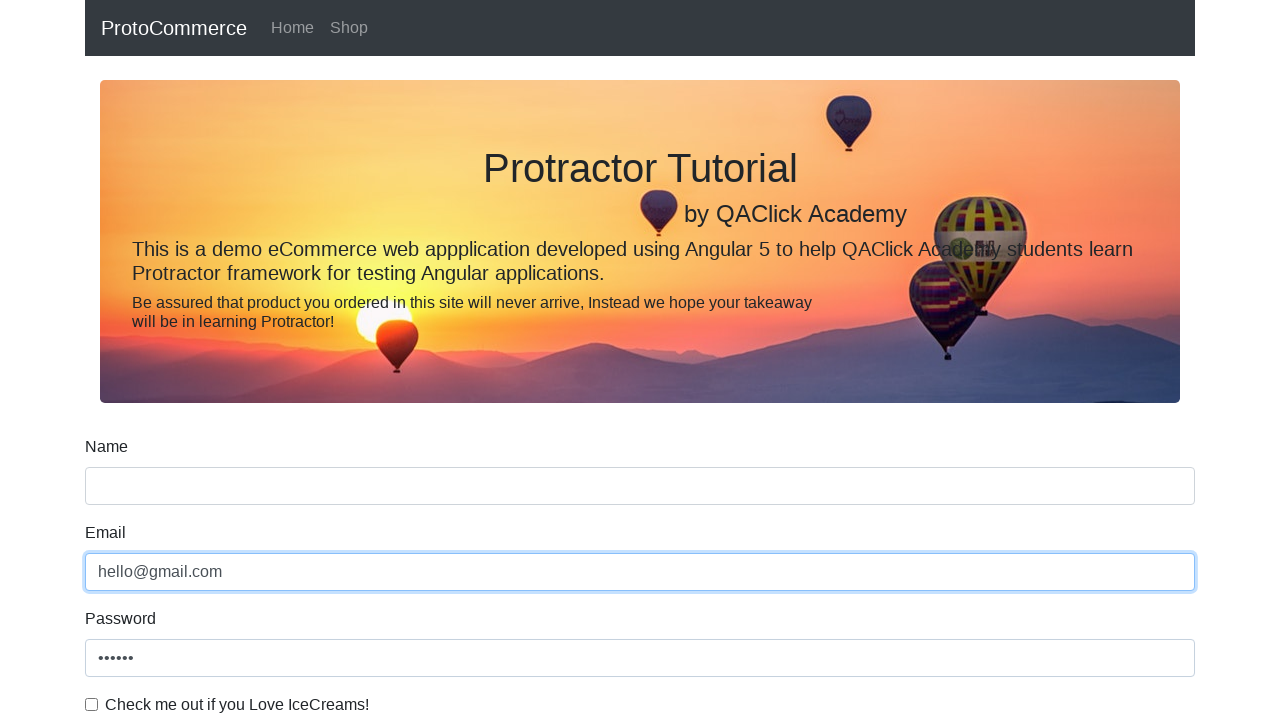

Clicked checkbox at (92, 704) on #exampleCheck1
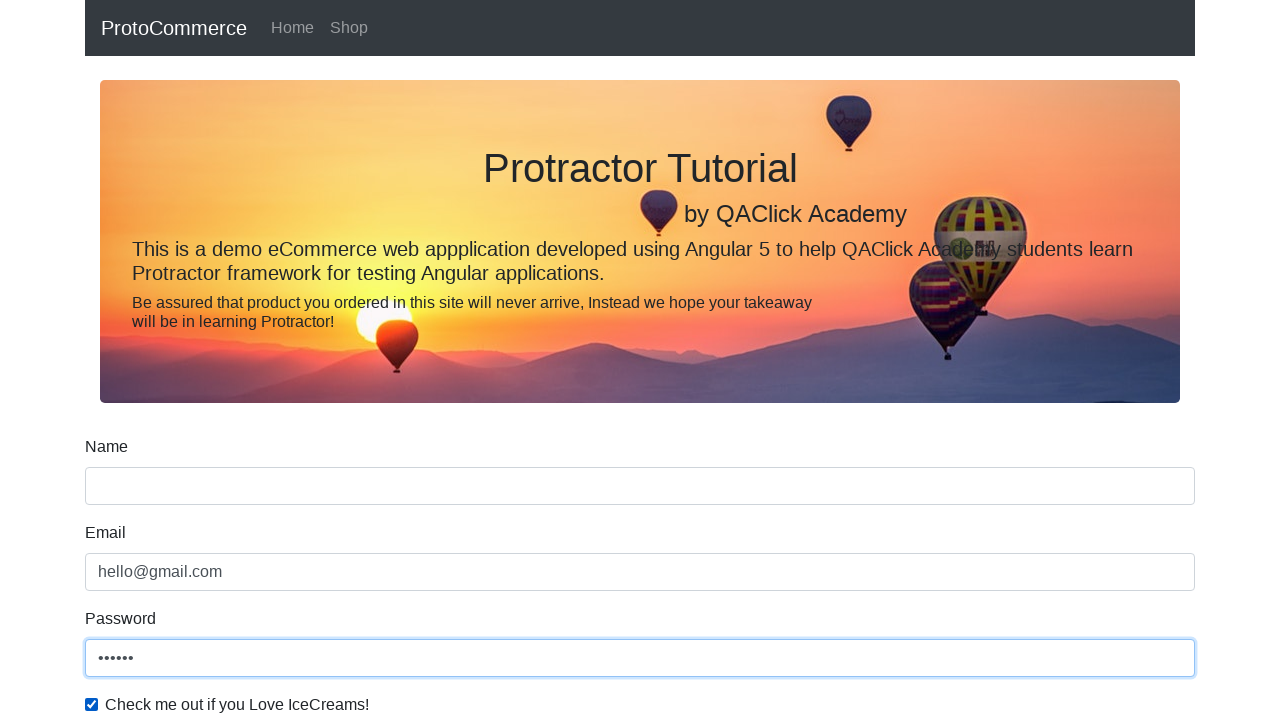

Filled name field with 'Rahul' on input[name='name']
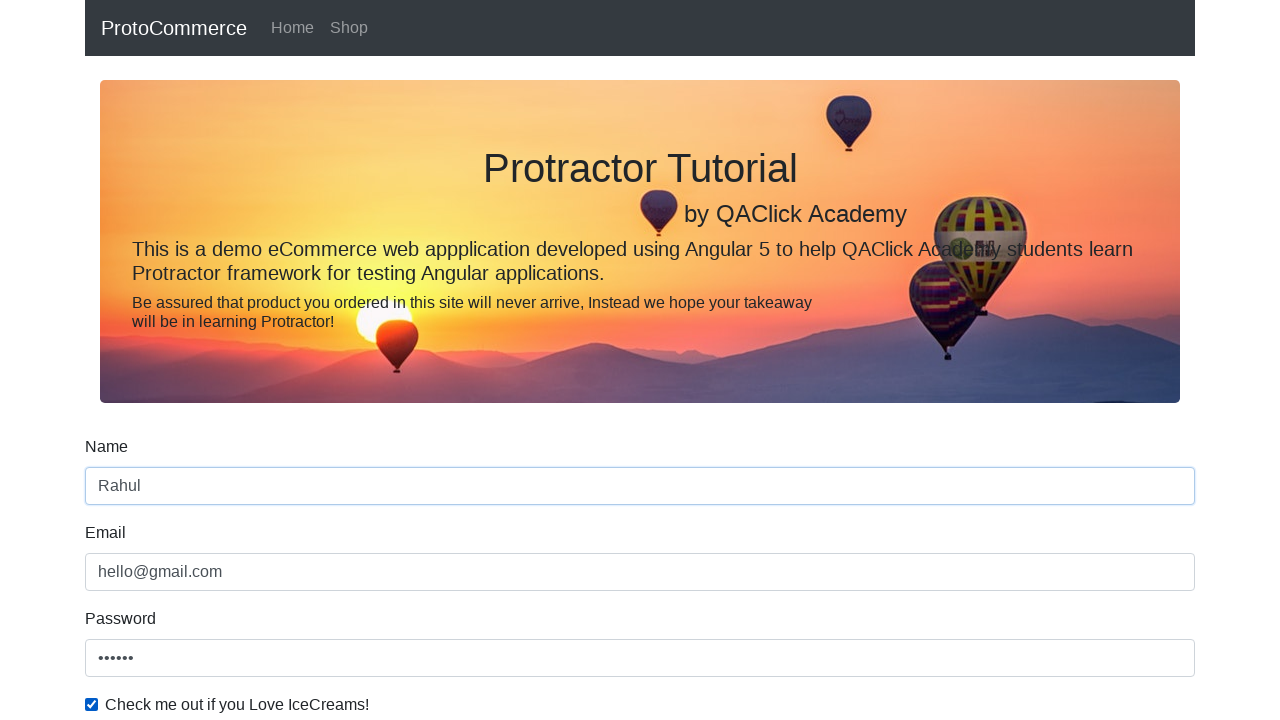

Clicked radio button at (238, 360) on #inlineRadio1
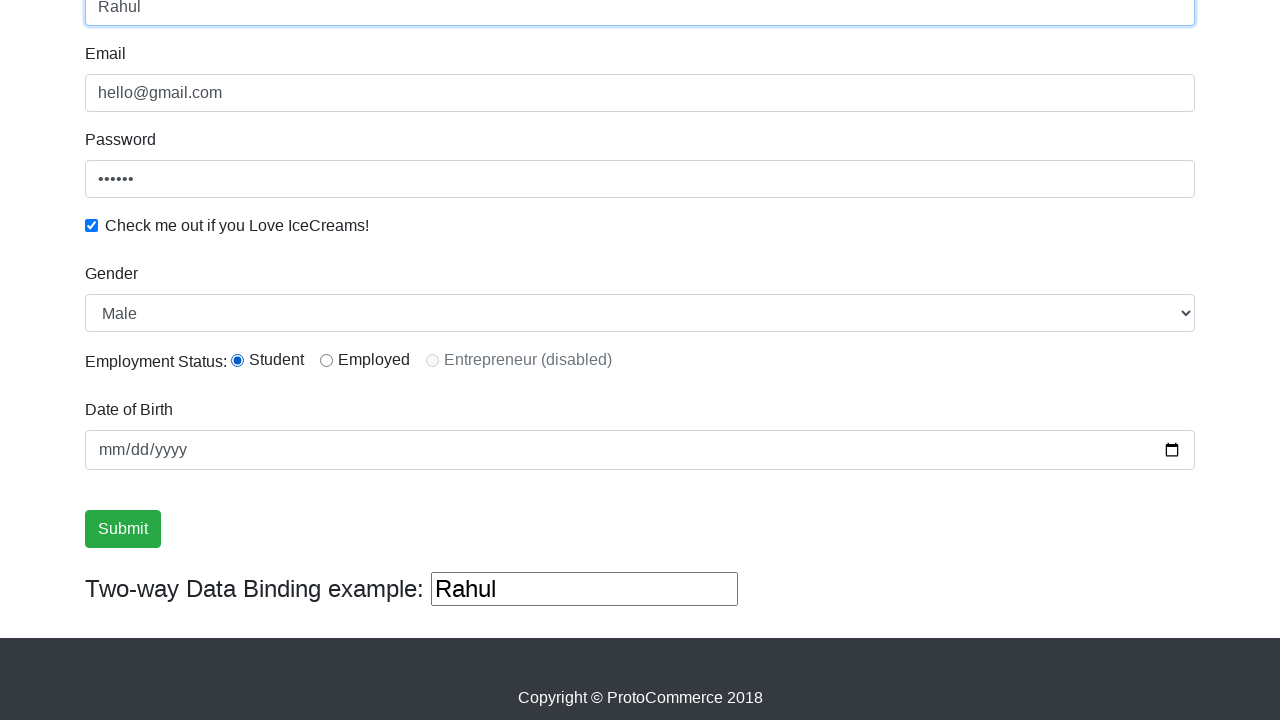

Selected 'Female' from dropdown on #exampleFormControlSelect1
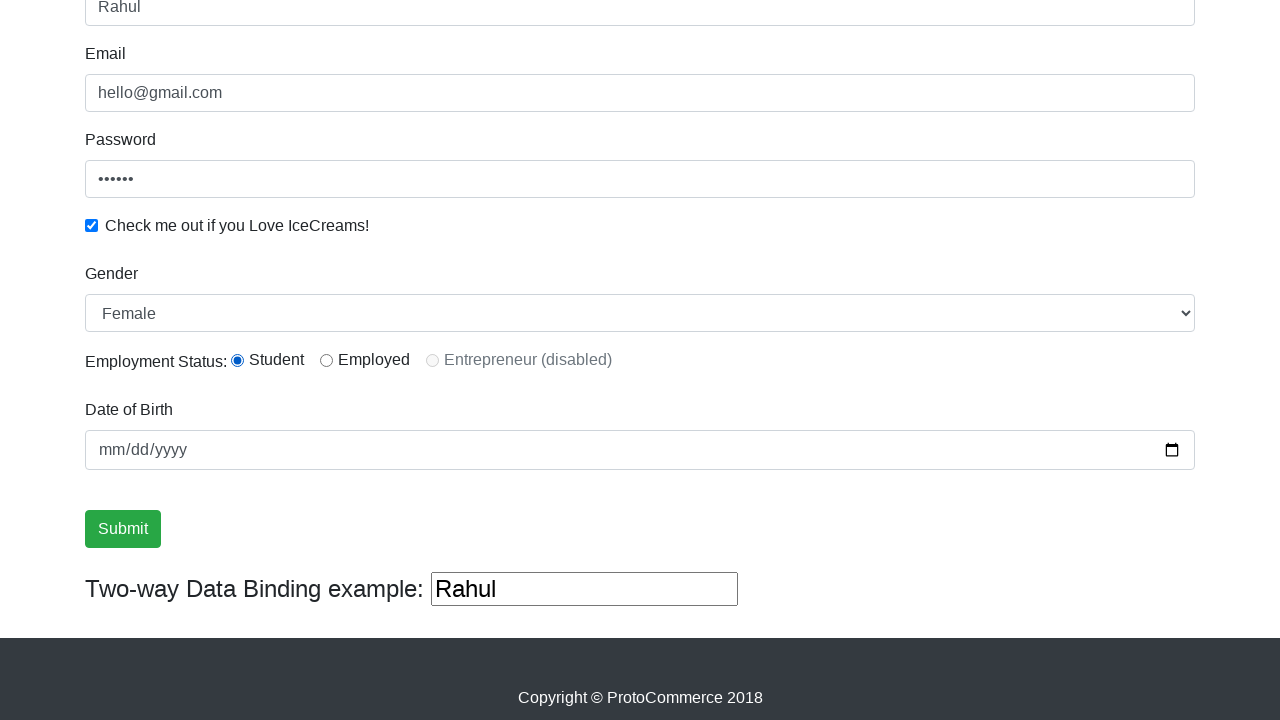

Selected option at index 0 from dropdown on #exampleFormControlSelect1
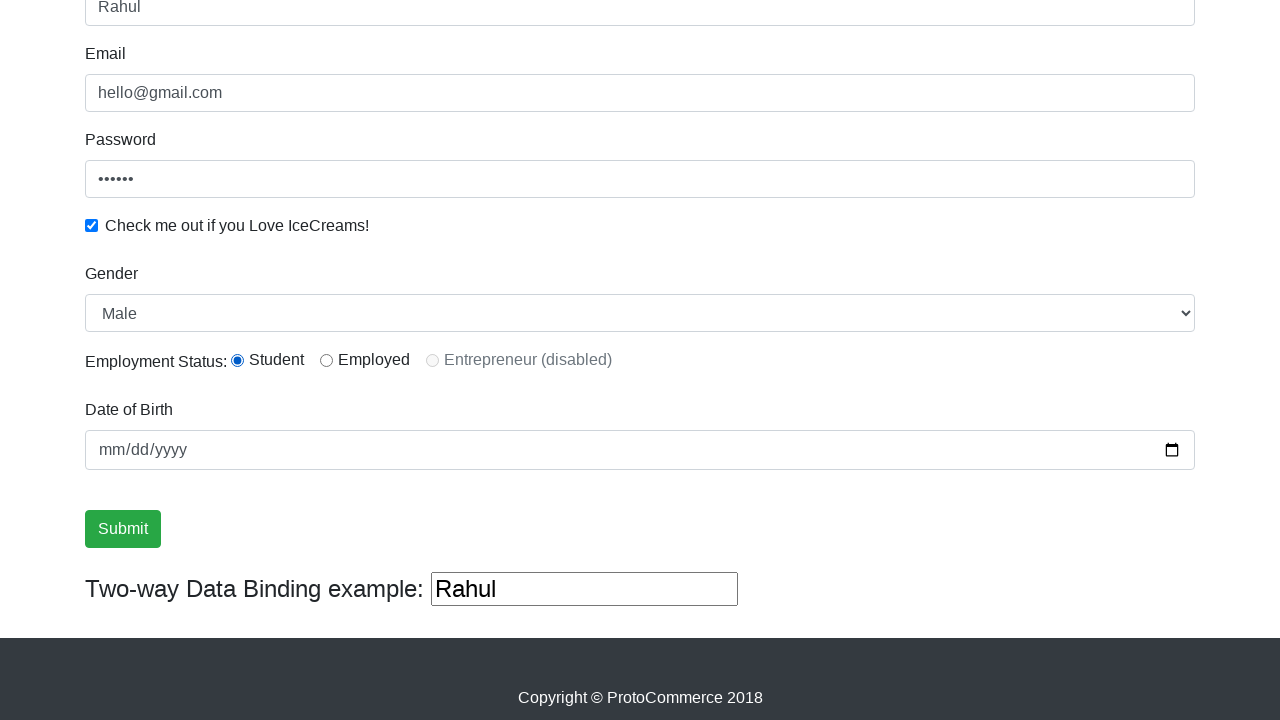

Clicked submit button at (123, 529) on input[type='submit']
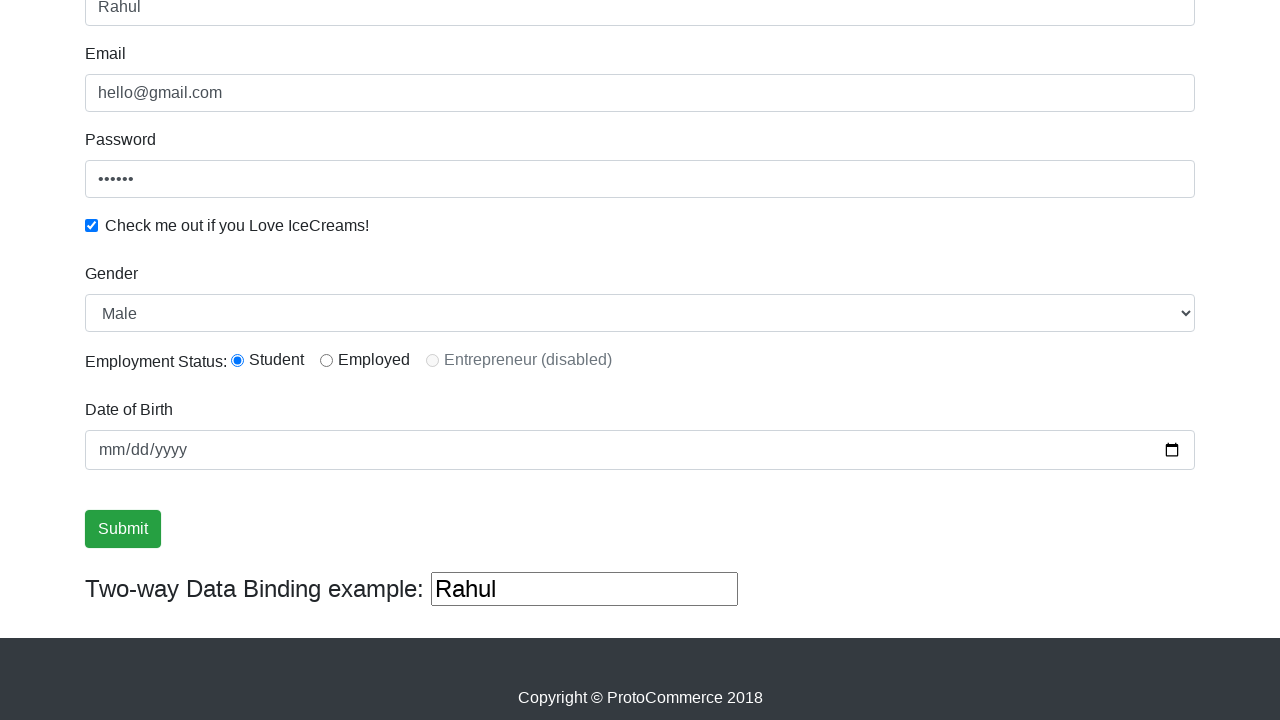

Success message appeared
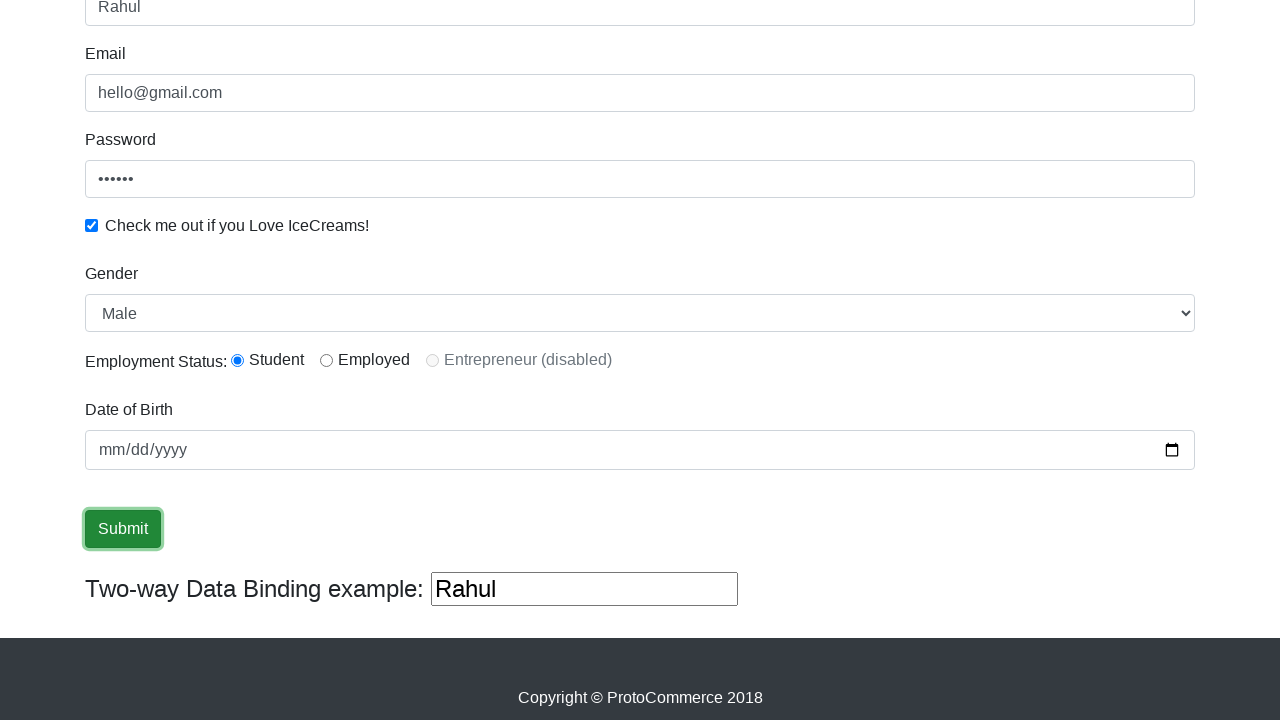

Filled third text input field with 'helloagain' on (//input[@type='text'])[3]
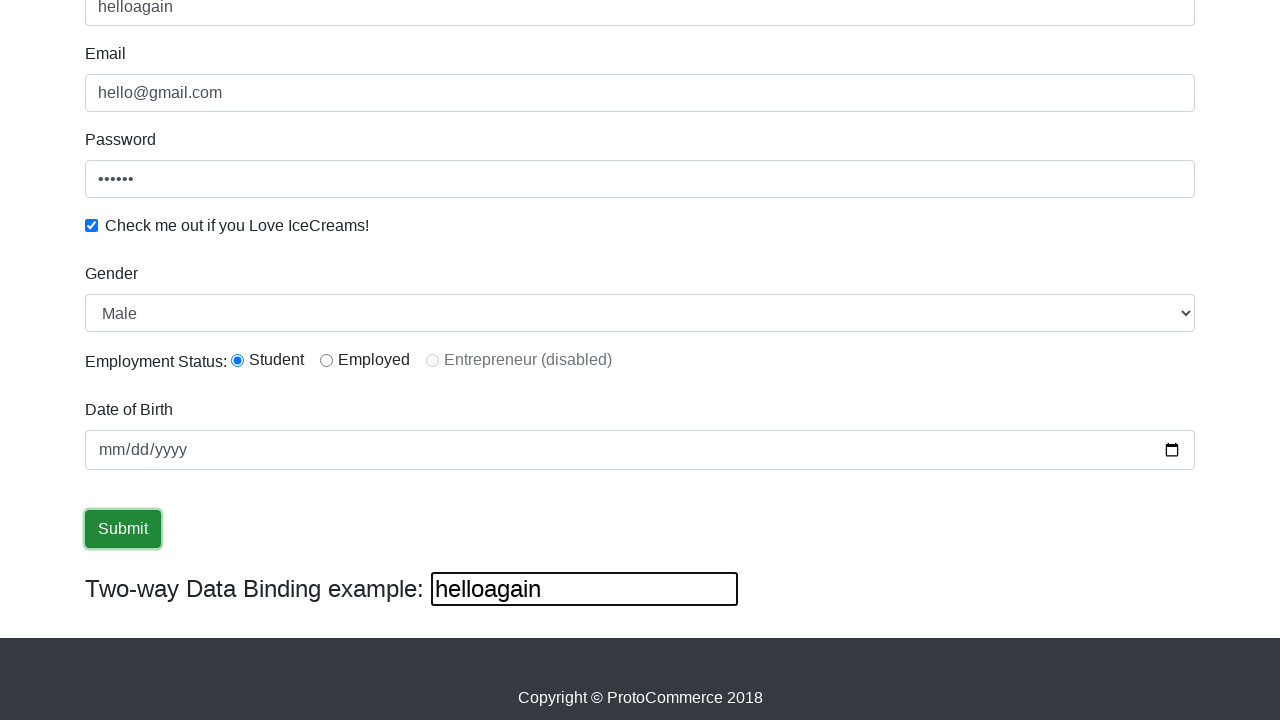

Cleared third text input field on (//input[@type='text'])[3]
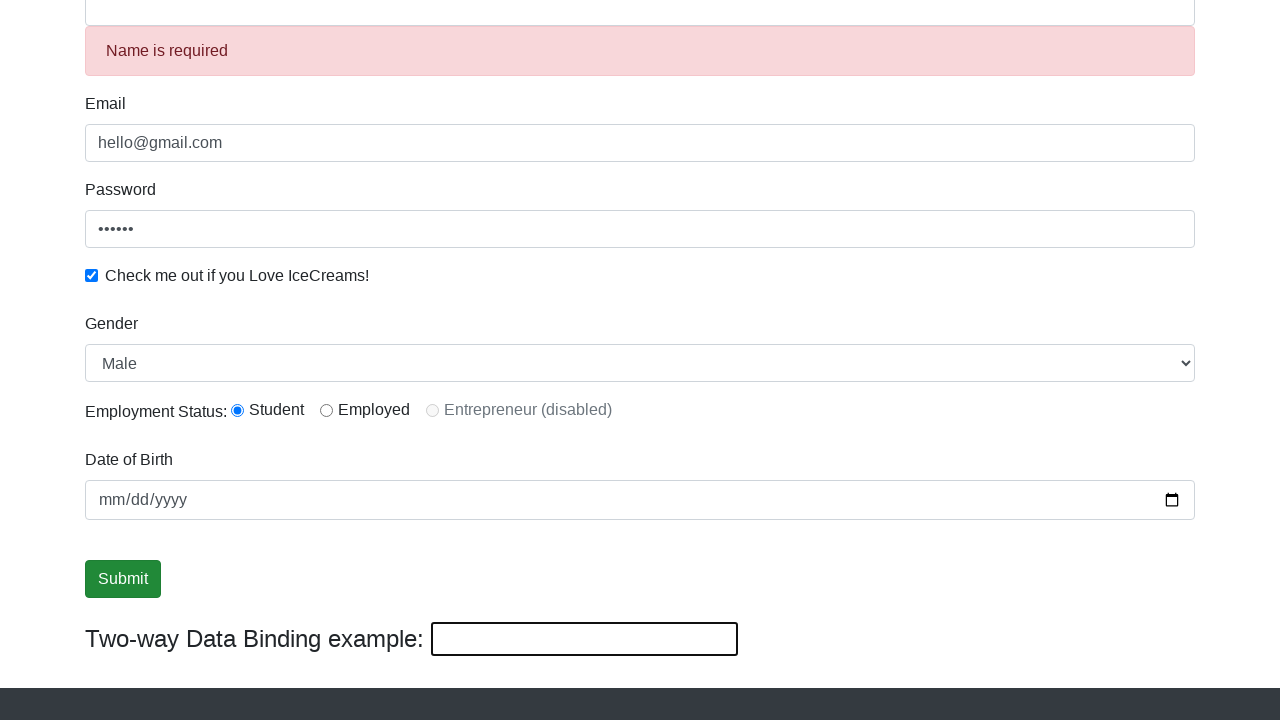

Clicked submit button again at (123, 579) on input[type='submit']
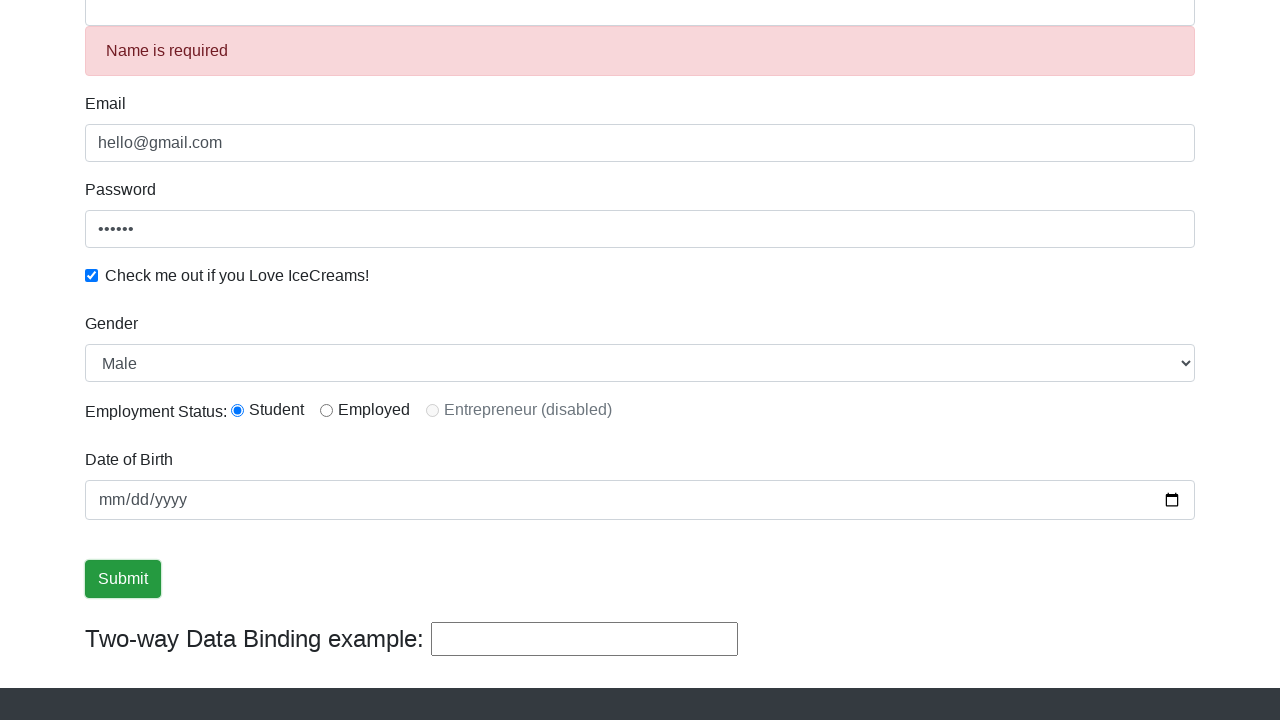

Success message appeared again
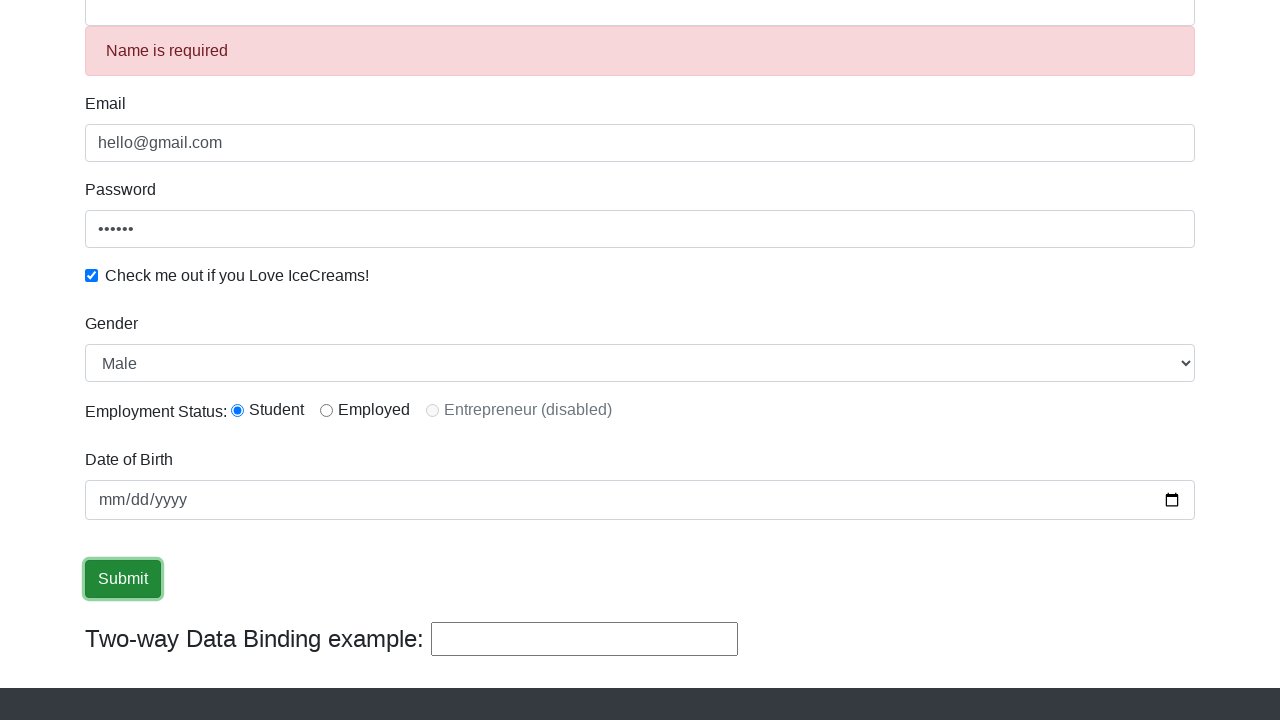

Filled third text input field with 'helloagain' again on (//input[@type='text'])[3]
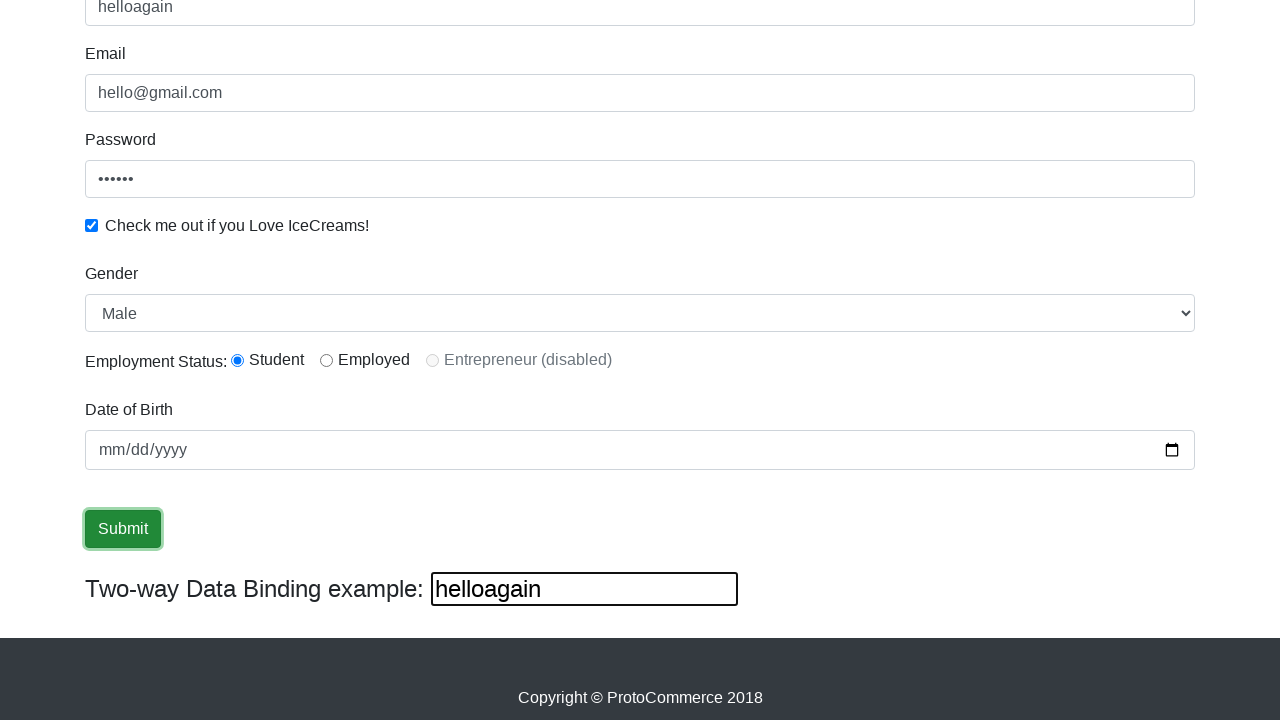

Cleared third text input field again on (//input[@type='text'])[3]
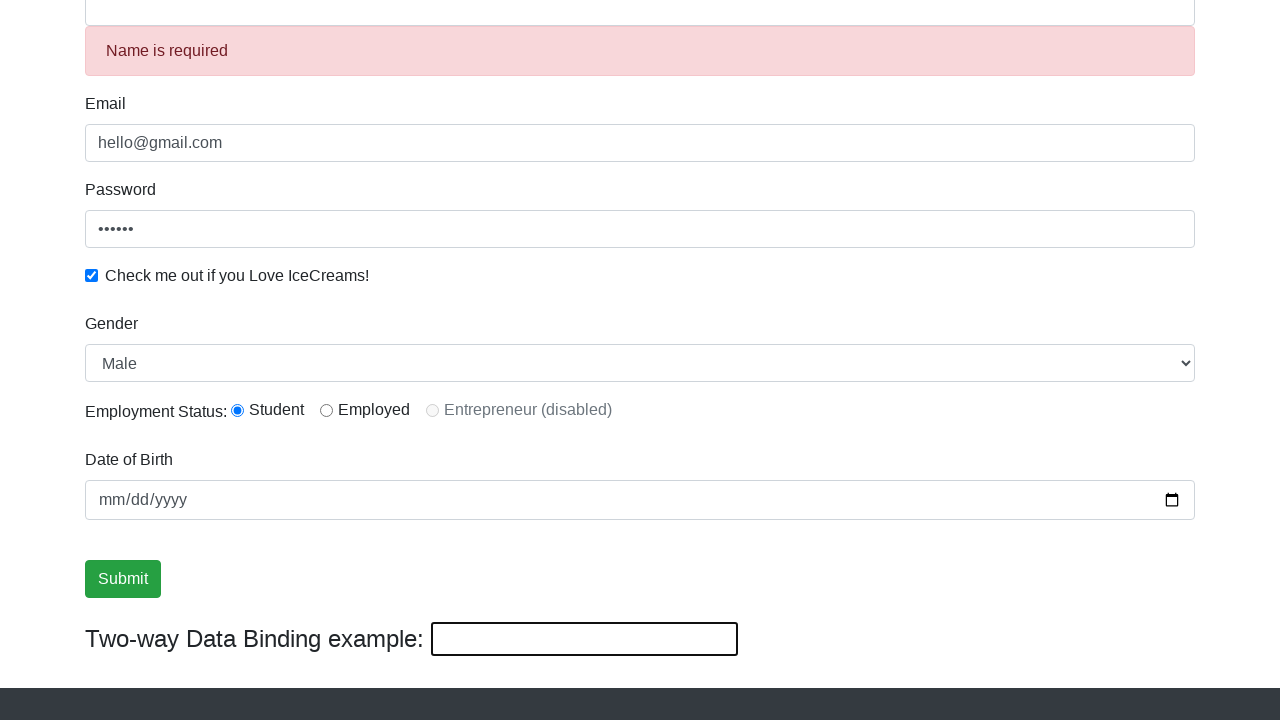

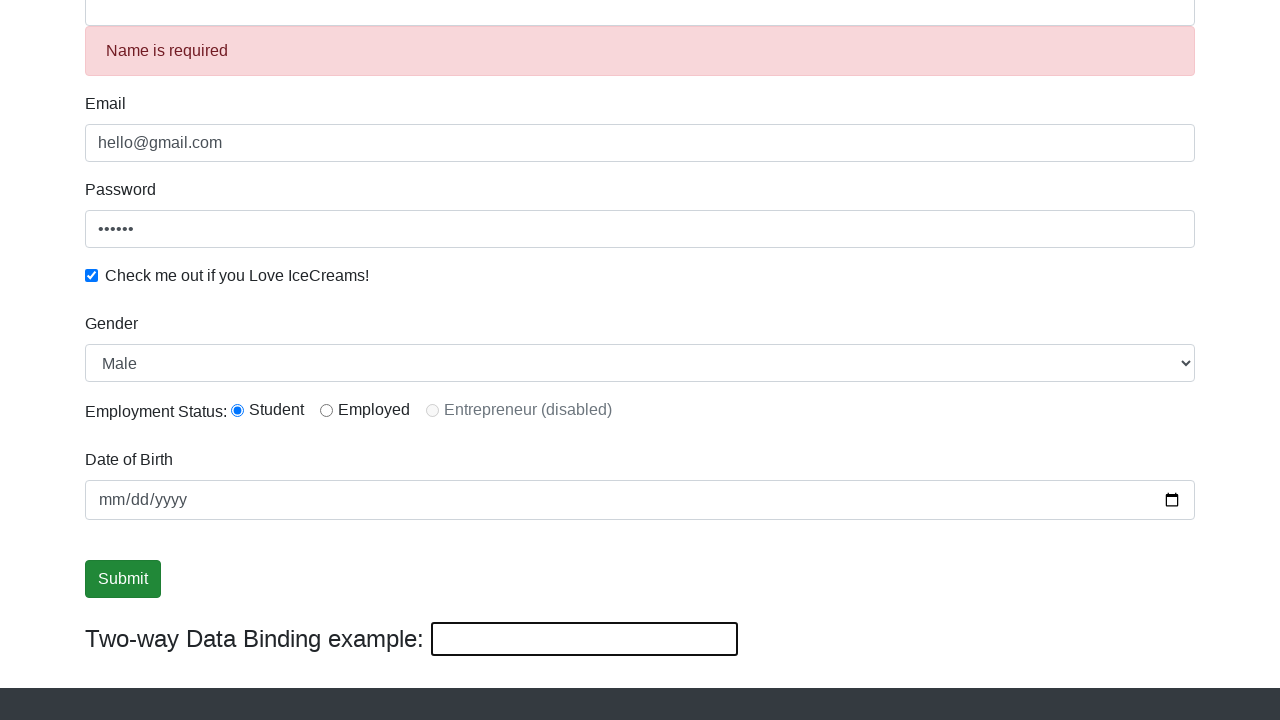